Tests modal functionality by clicking a button to open a modal dialog, then closing it using JavaScript execution to click the close button

Starting URL: https://formy-project.herokuapp.com/modal

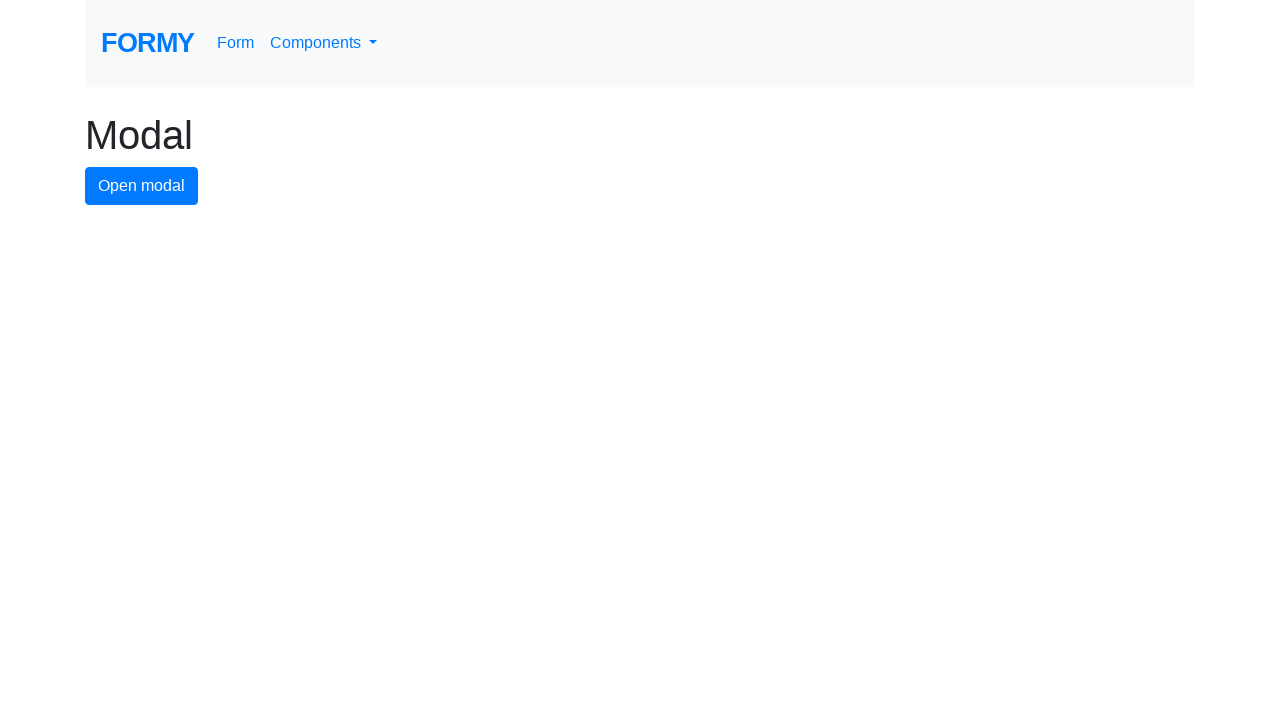

Clicked modal button to open the dialog at (142, 186) on #modal-button
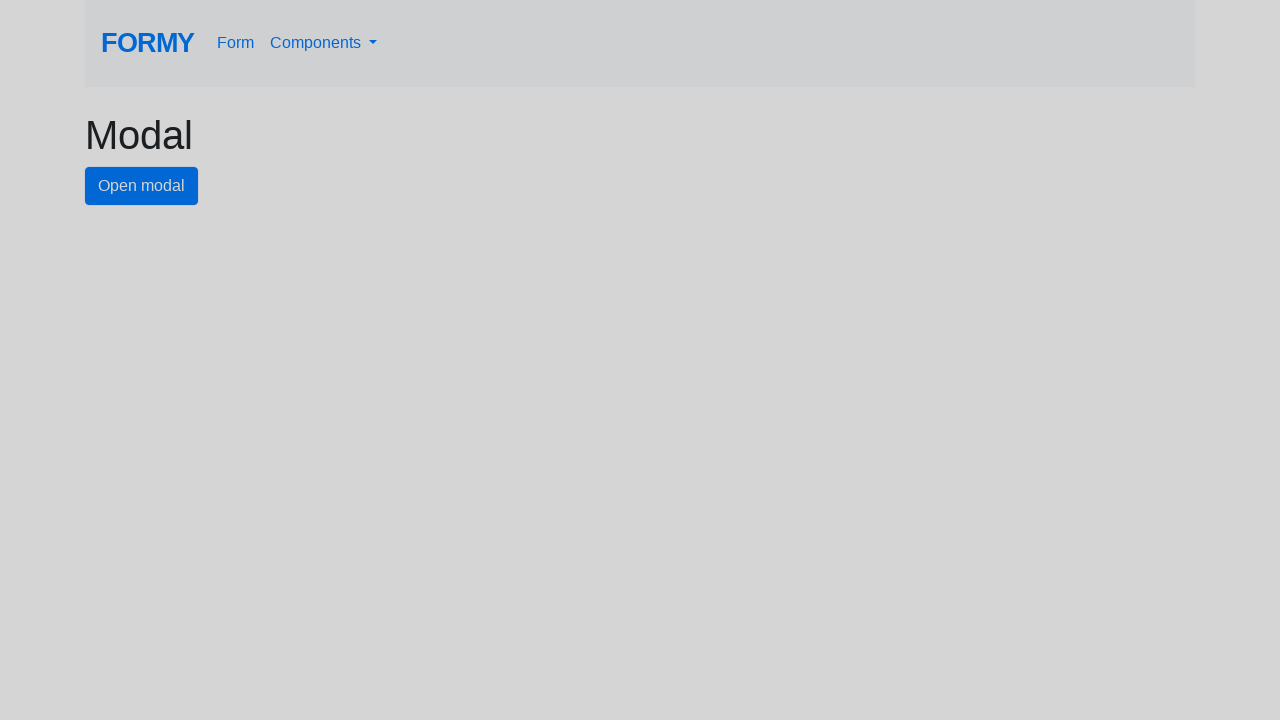

Modal dialog appeared and close button is visible
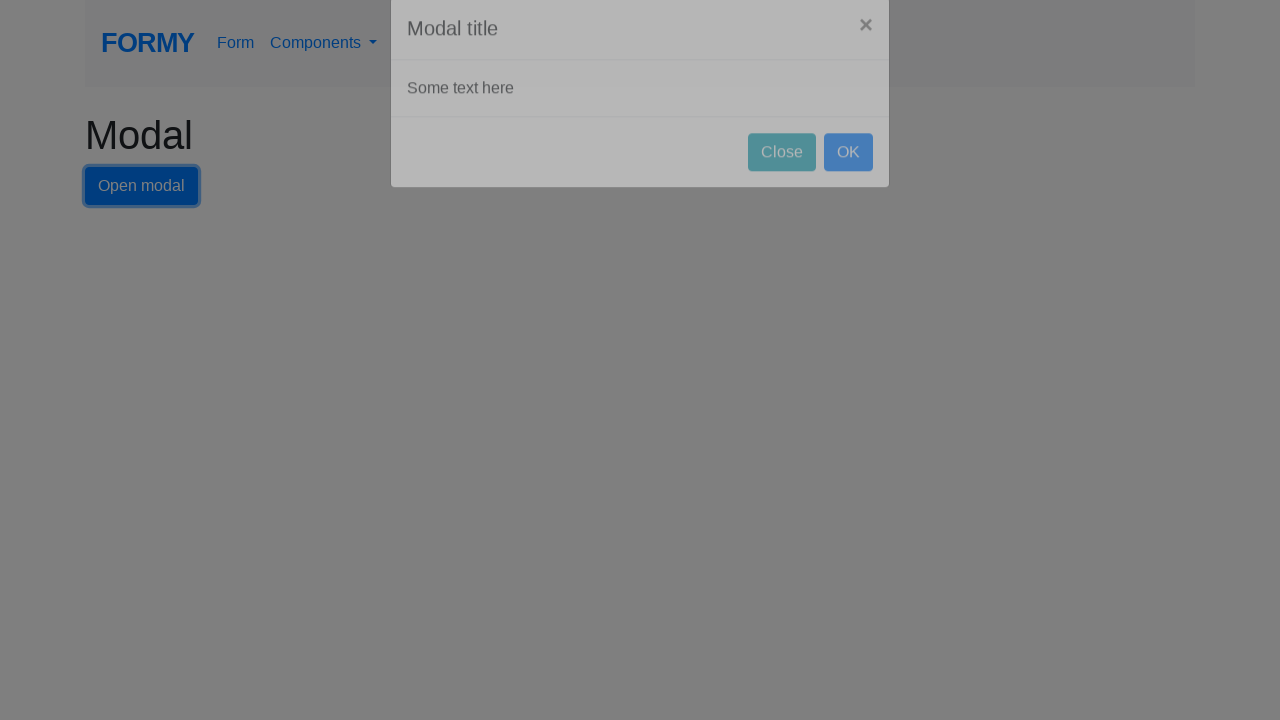

Executed JavaScript to click the close button and close the modal
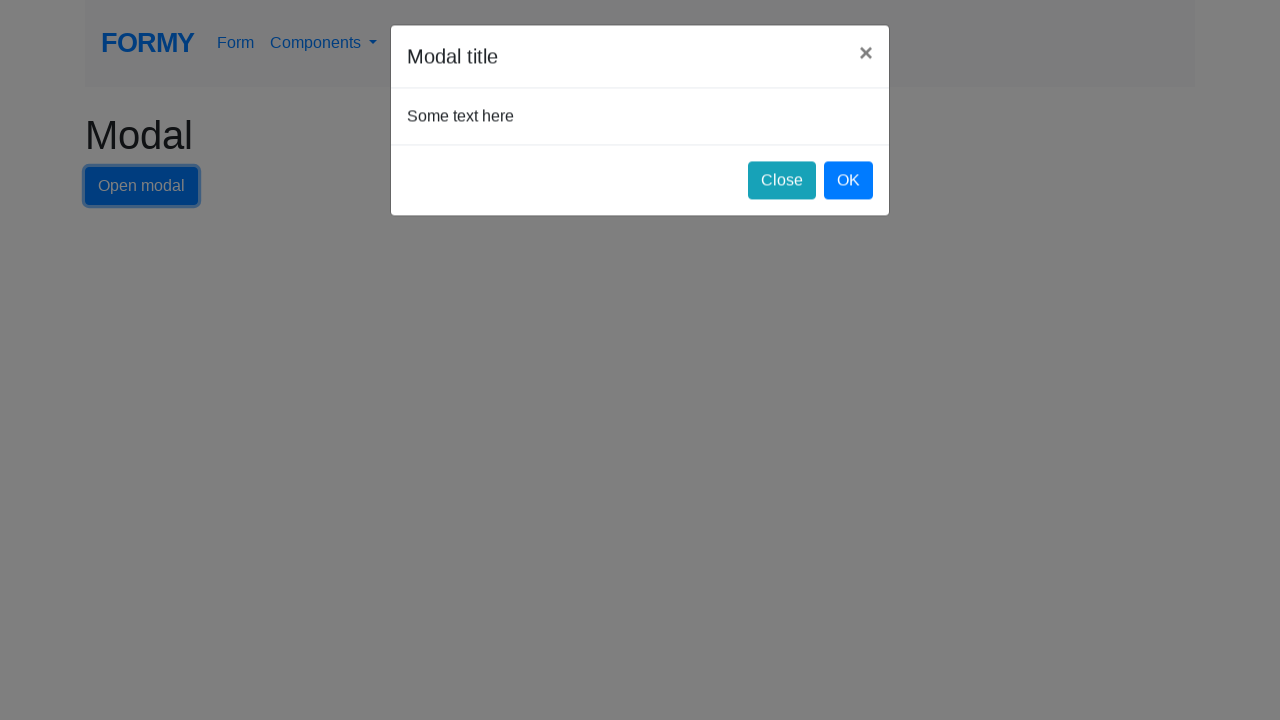

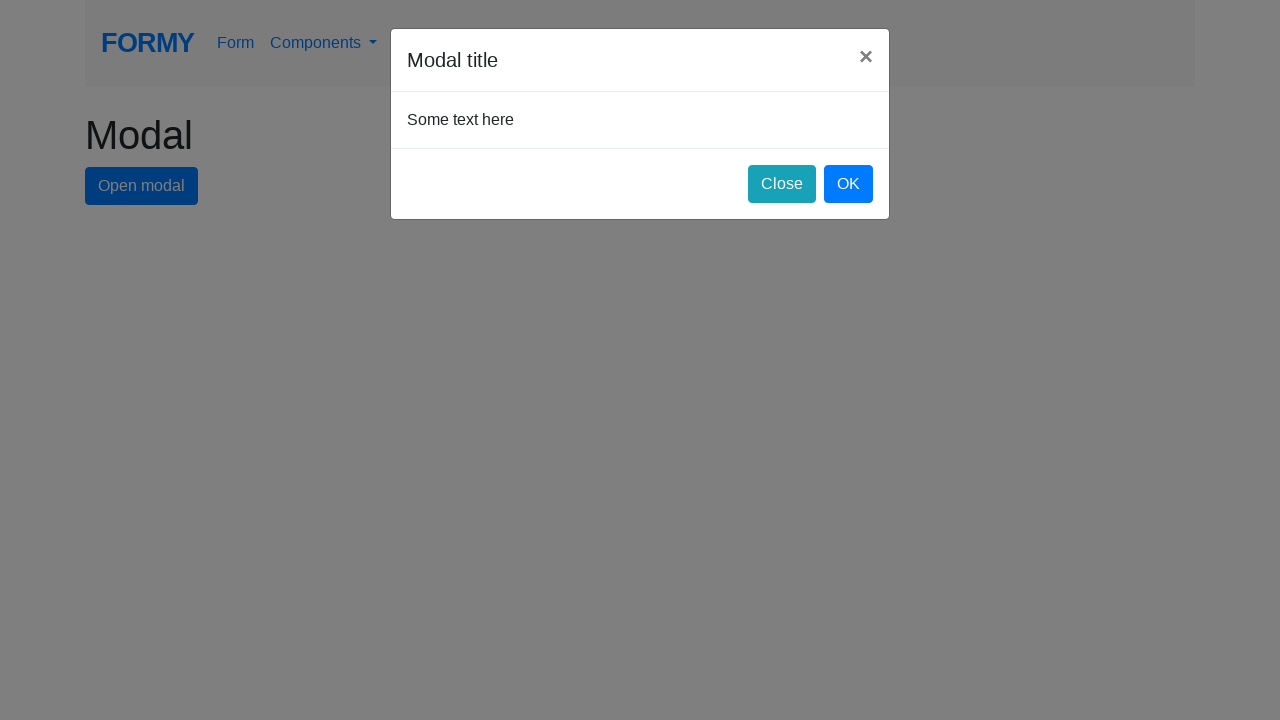